Tests file upload functionality by uploading a file to a form and verifying the uploaded filename is displayed correctly on the results page.

Starting URL: http://the-internet.herokuapp.com/upload

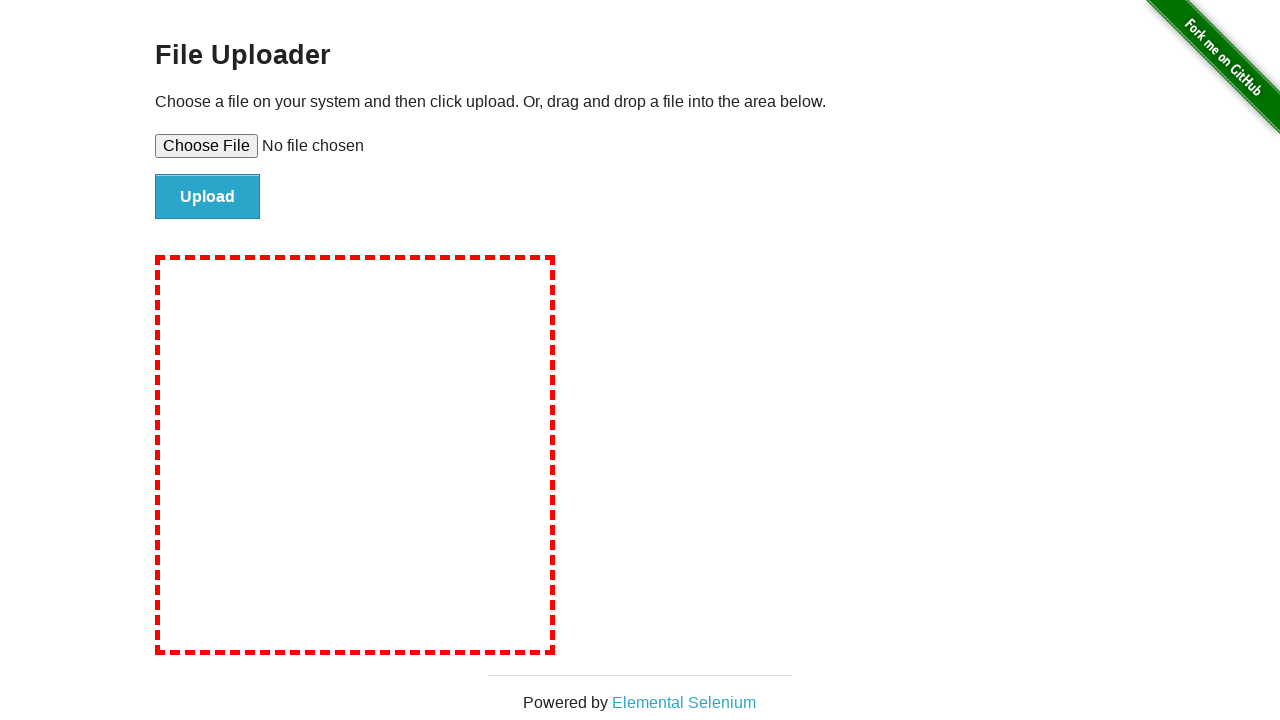

Created temporary test file with sample content
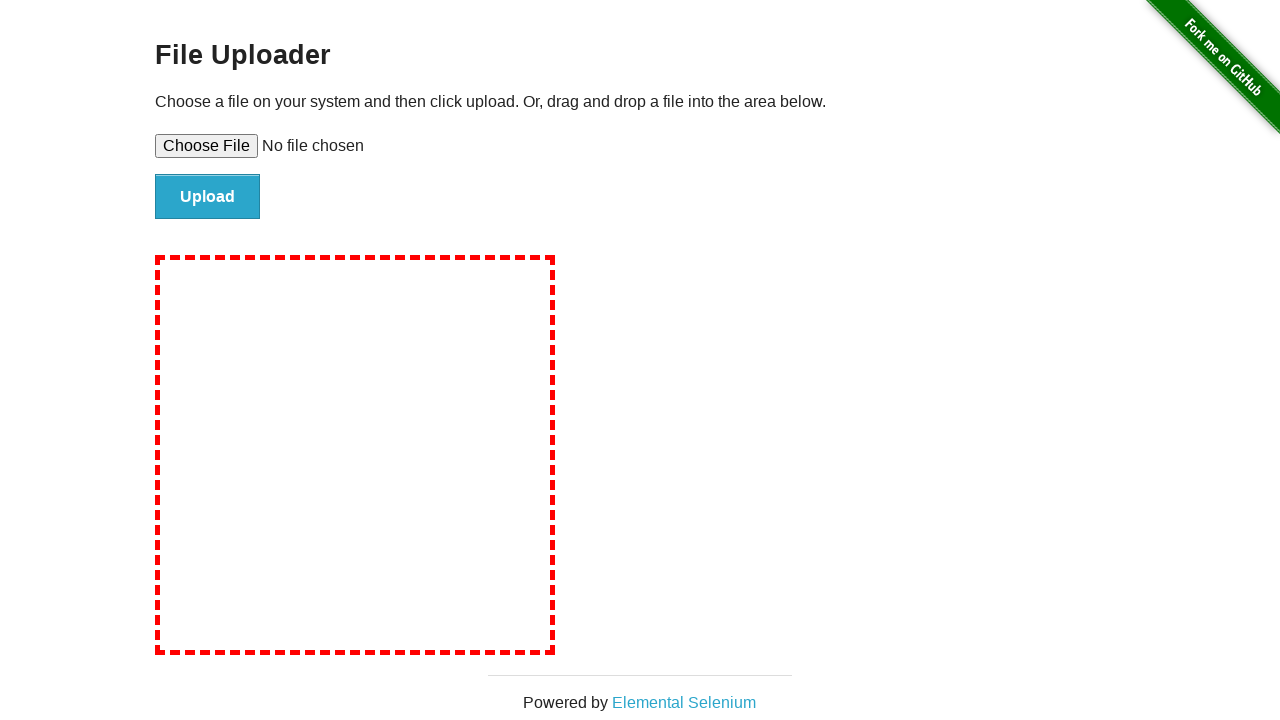

Set file input to upload test file
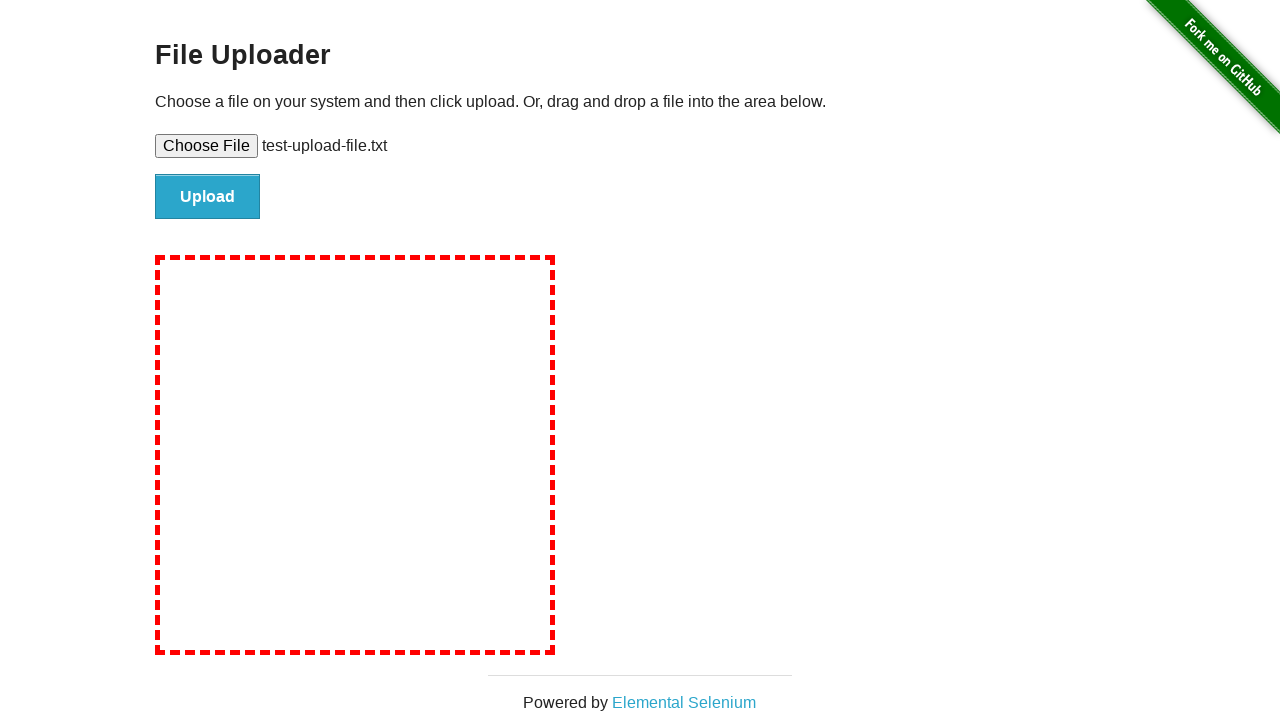

Clicked submit button to upload file at (208, 197) on #file-submit
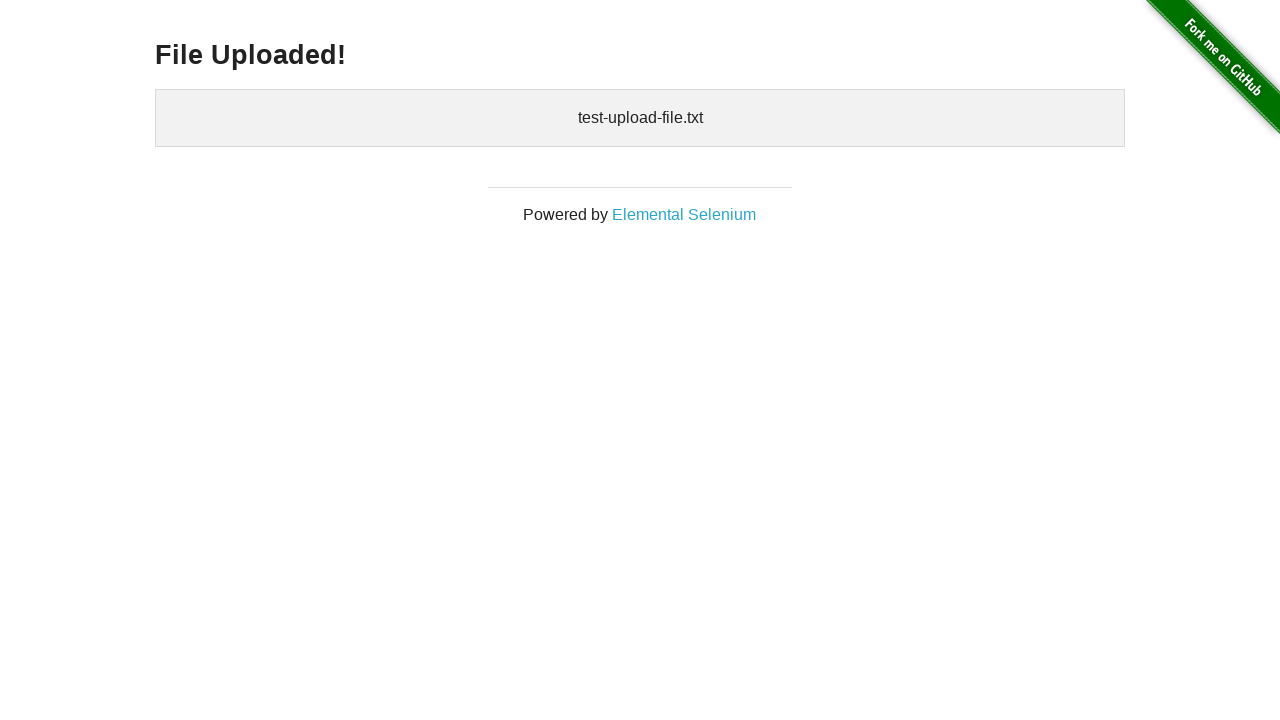

Uploaded files section appeared on results page
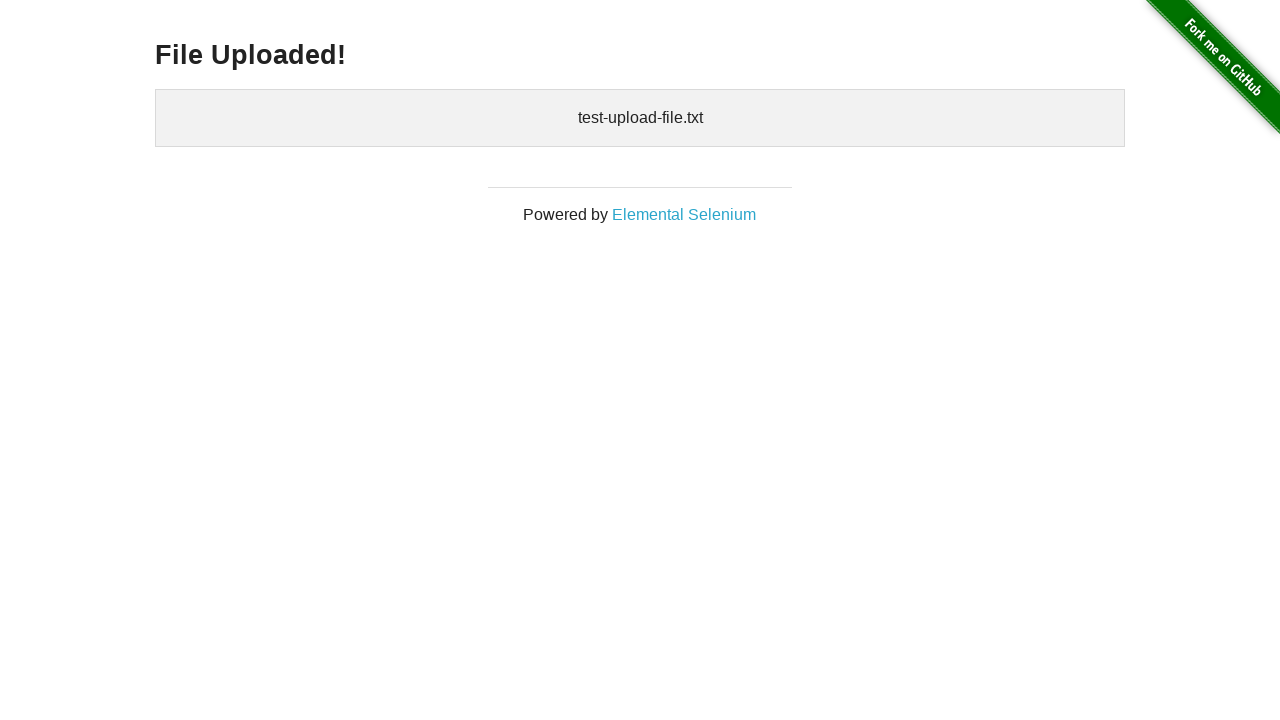

Cleaned up temporary test file
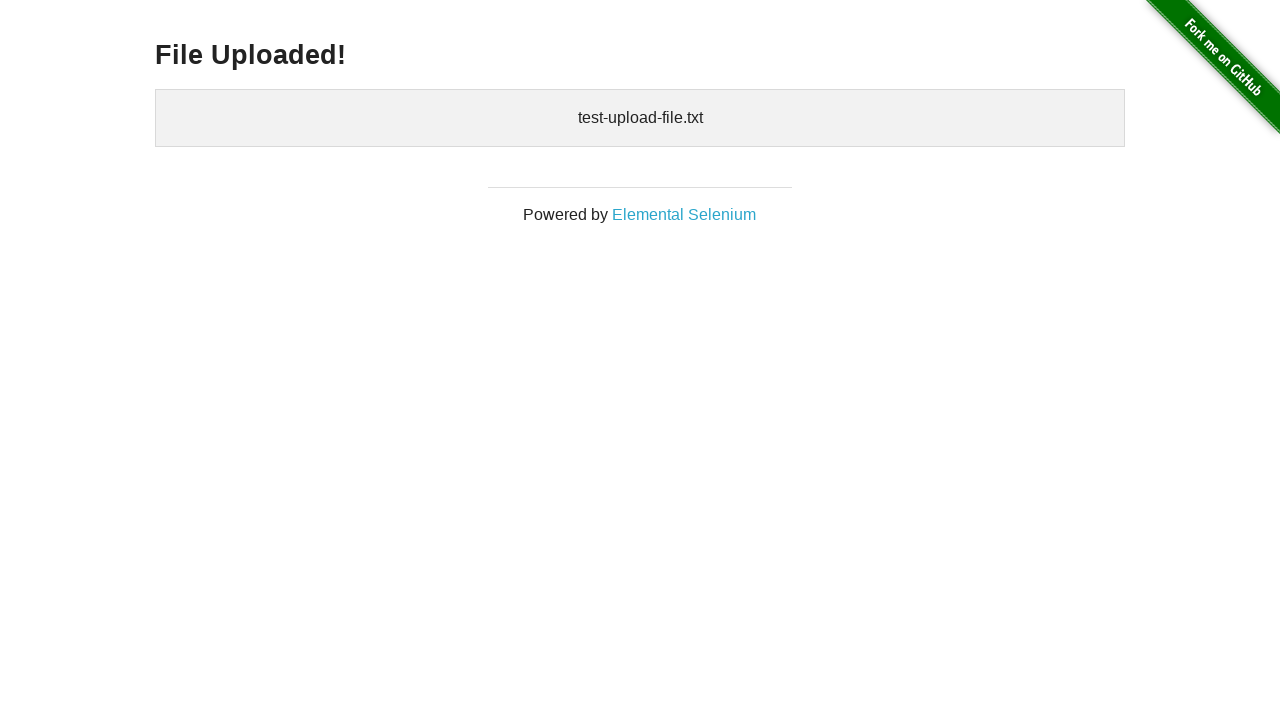

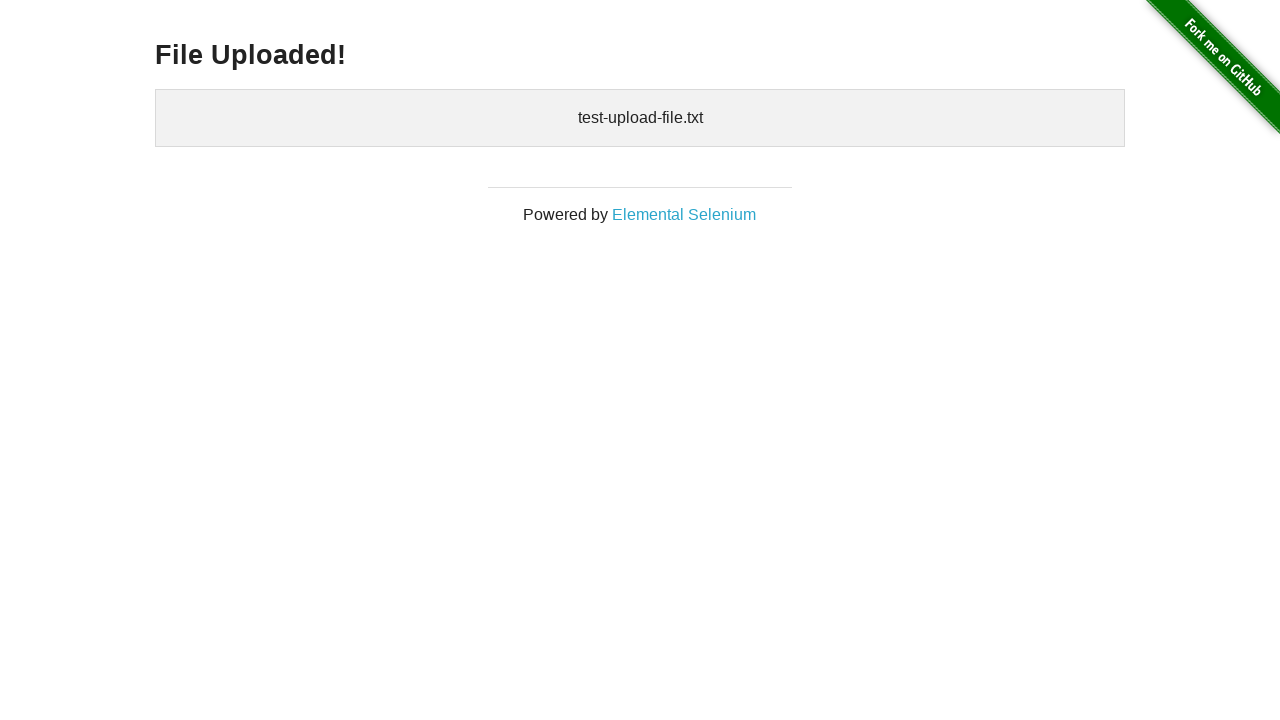